Tests opening a new browser window, navigating to a different page in the new window, and verifies that two windows are open.

Starting URL: https://the-internet.herokuapp.com

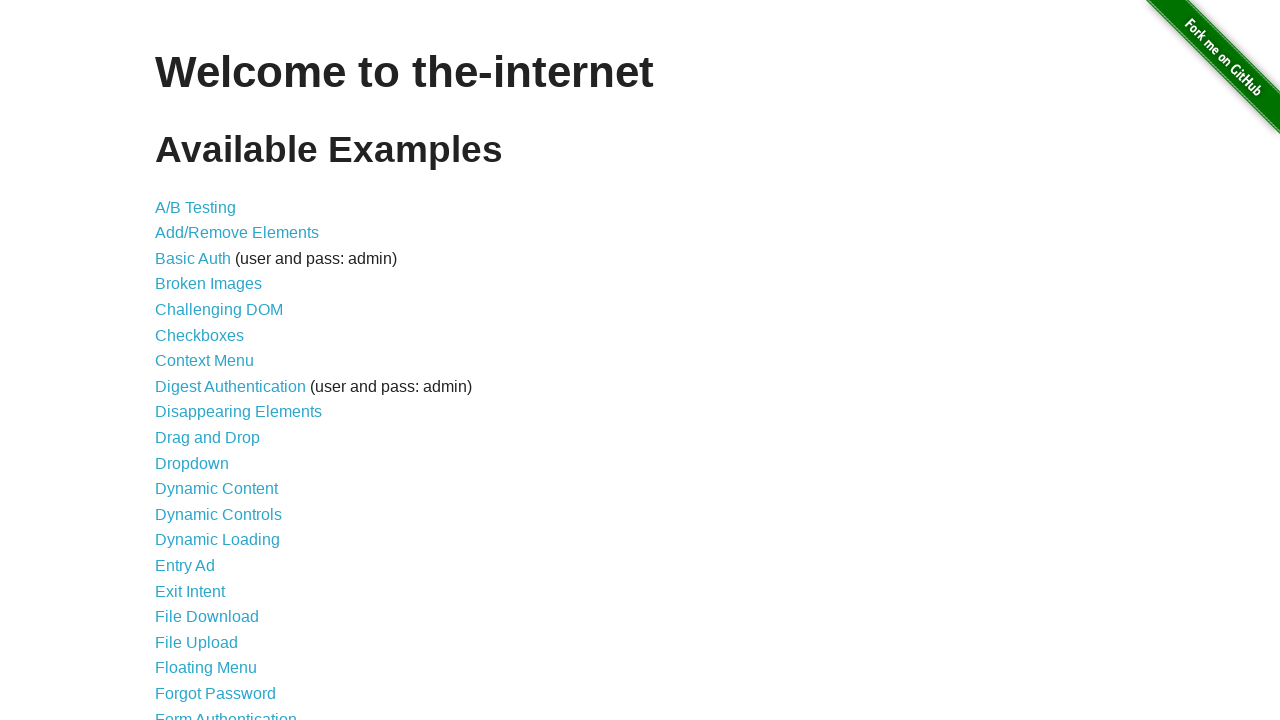

Opened a new browser window
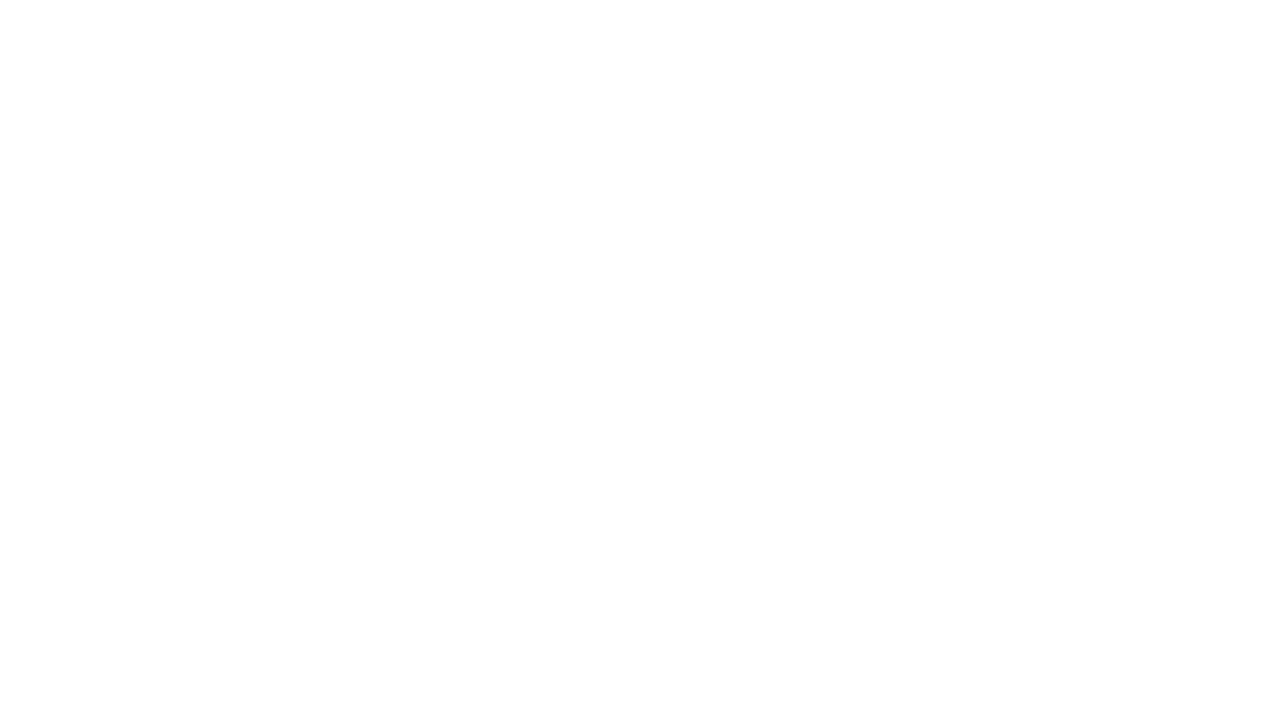

Navigated to typos page in the new window
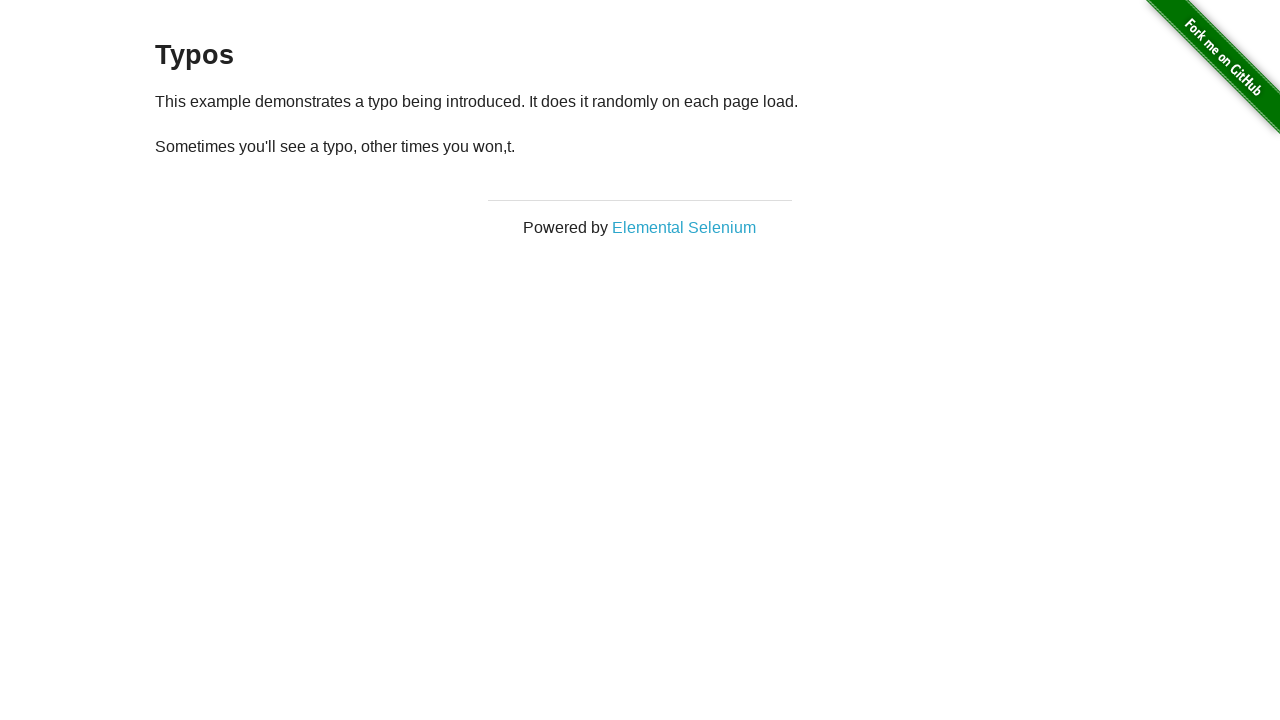

Verified that 2 pages are open in the context
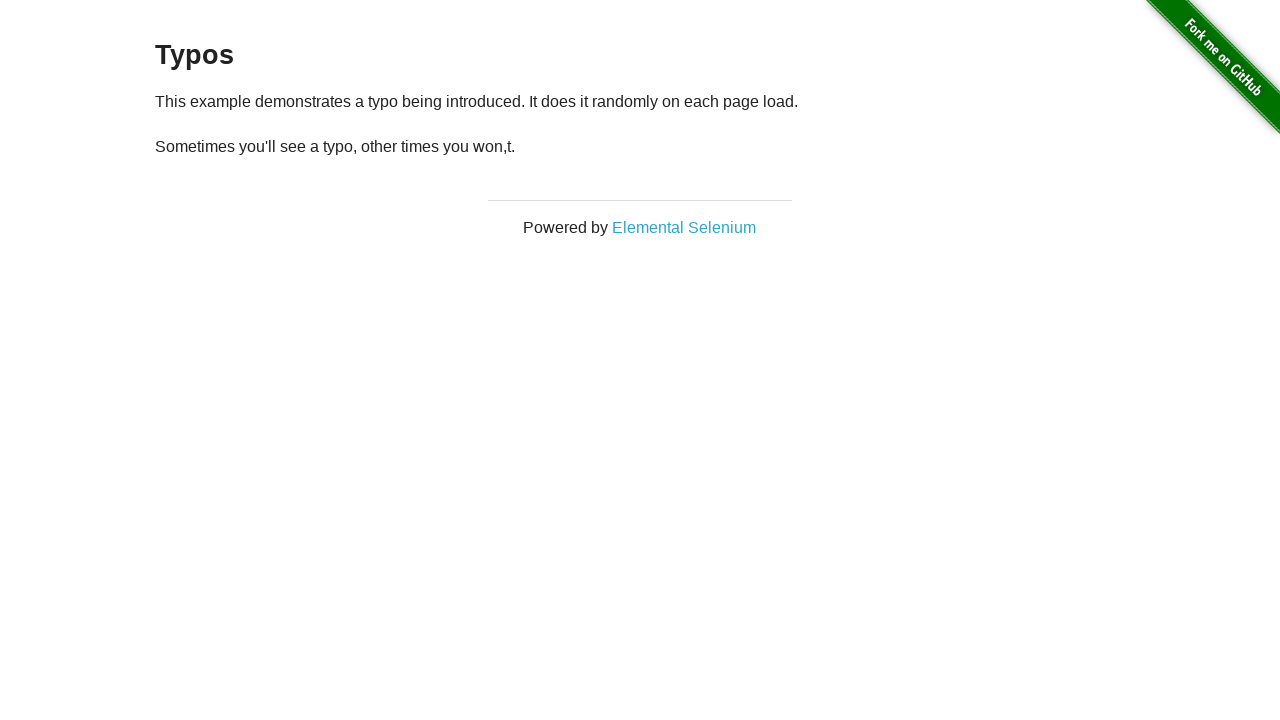

Assertion passed: exactly 2 pages are open
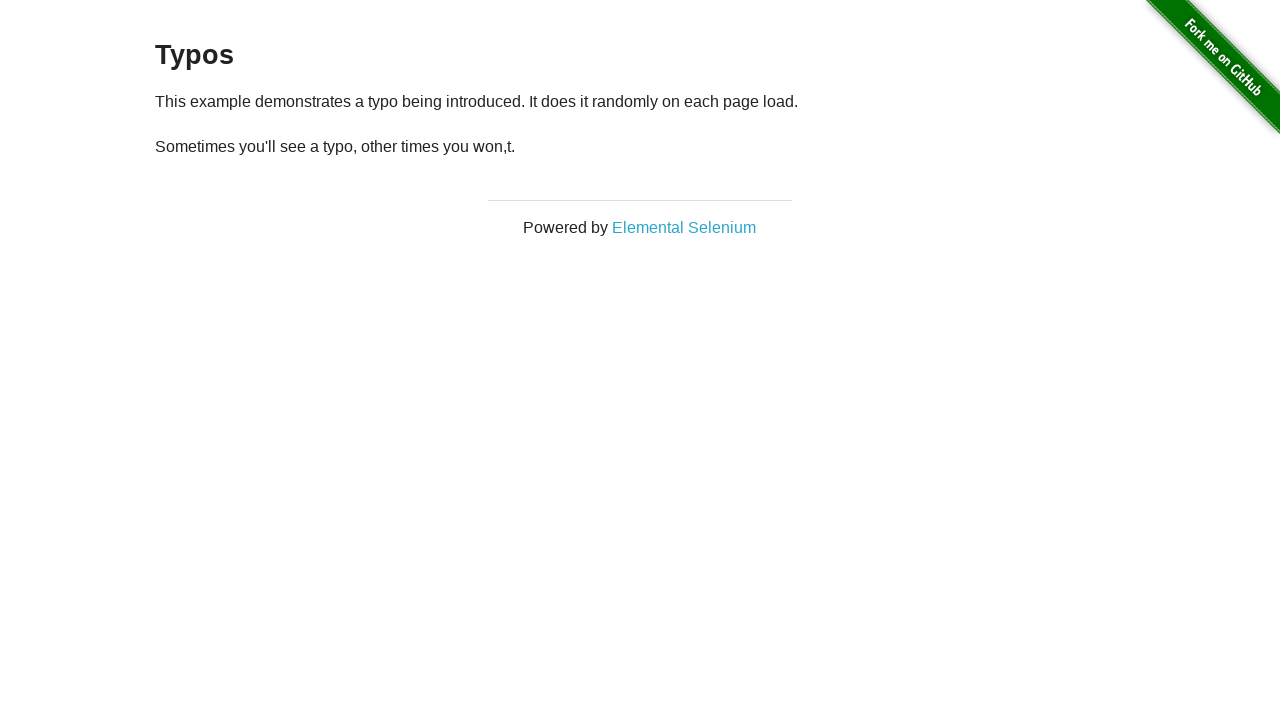

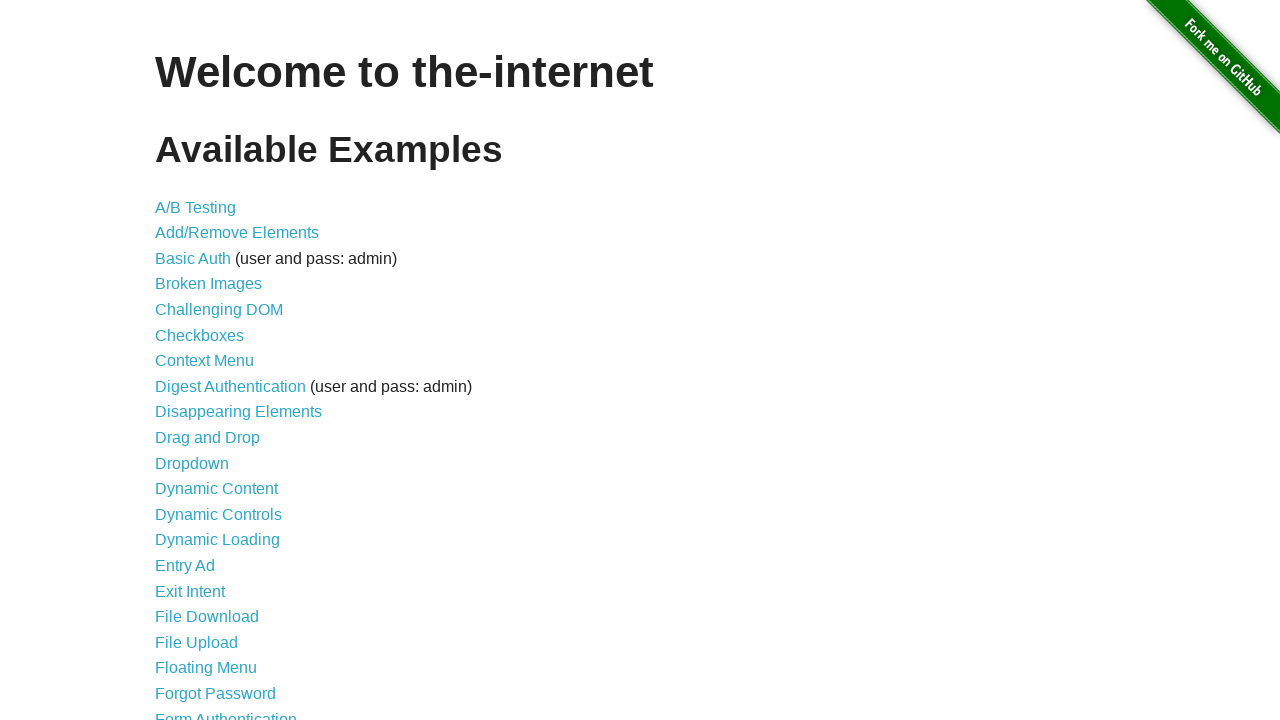